Tests a sign-up form by filling in first name, last name, and email fields, then clicking the Sign Up button

Starting URL: https://secure-retreat-92358.herokuapp.com

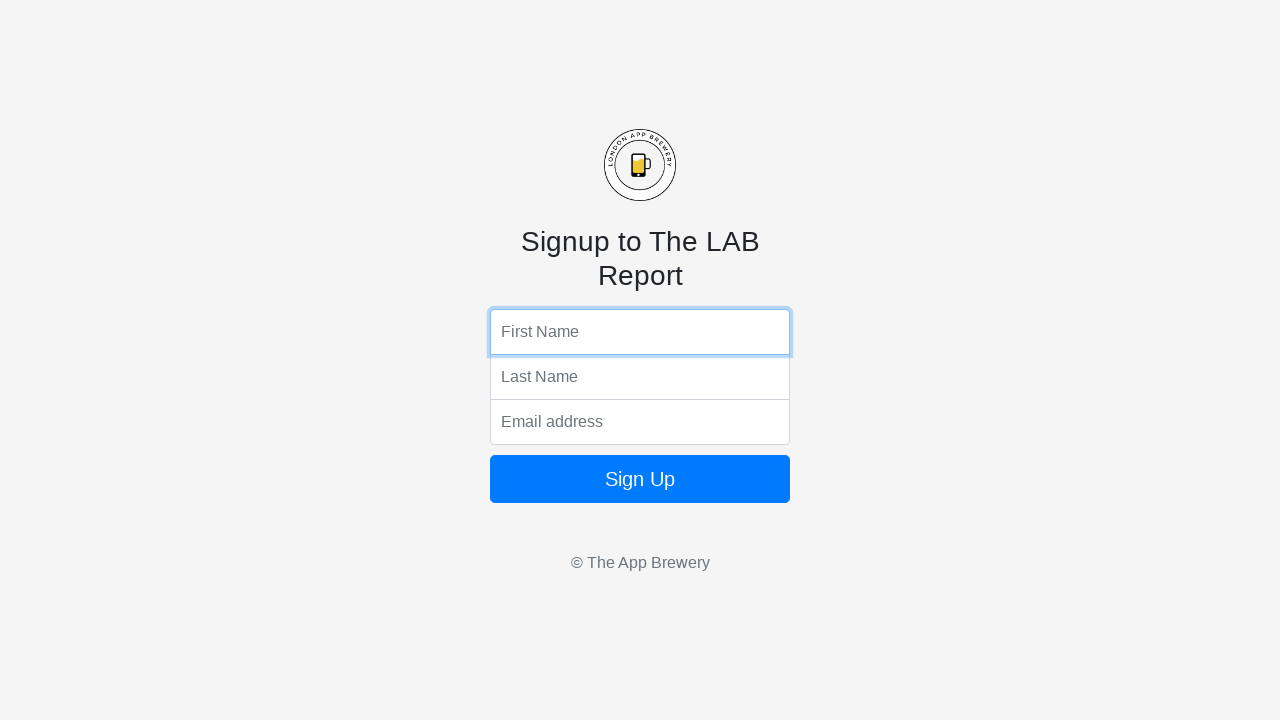

Filled first name field with 'Tom' on input[name='fName']
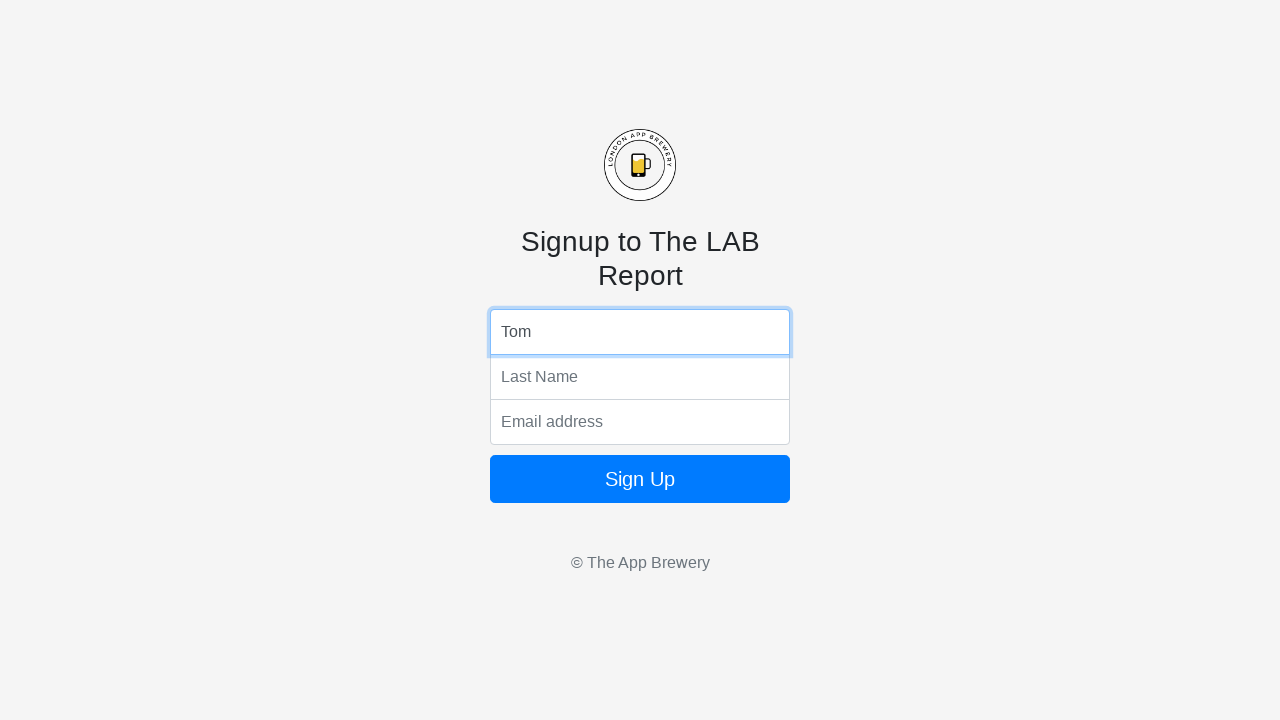

Filled last name field with 'Anderson' on input[name='lName']
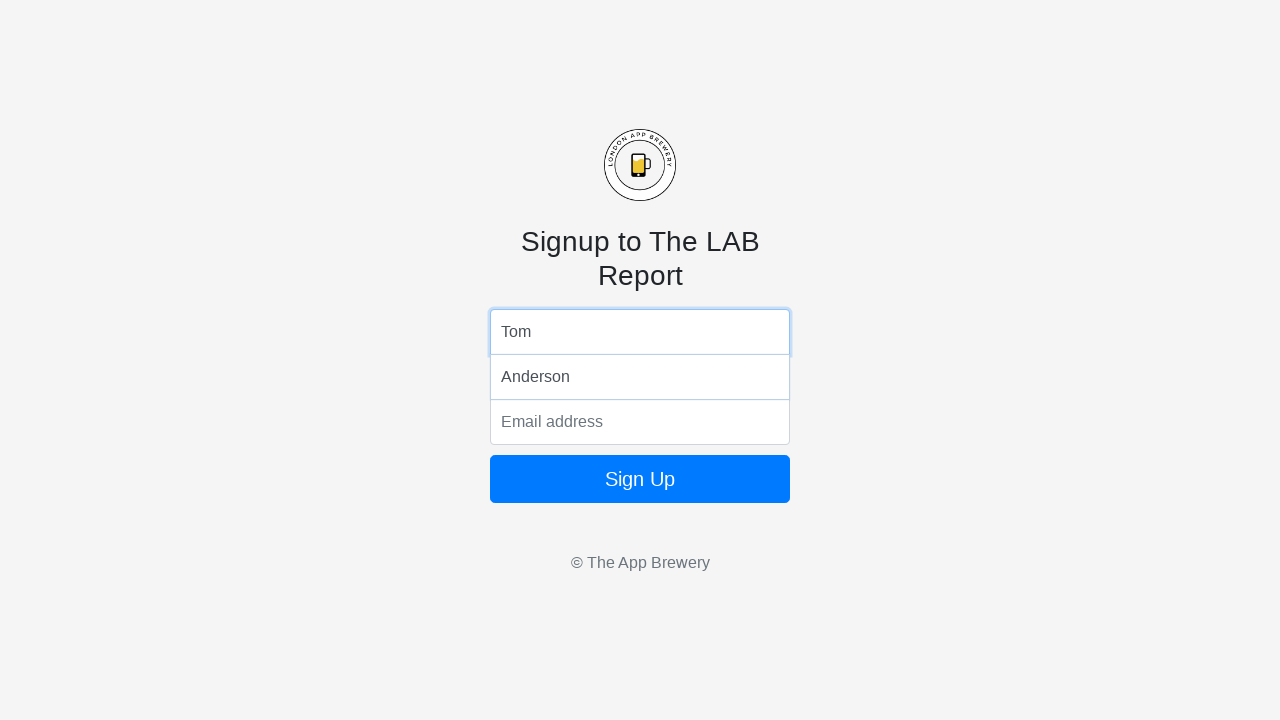

Filled email field with 'tom.anderson@example.com' on input[name='email']
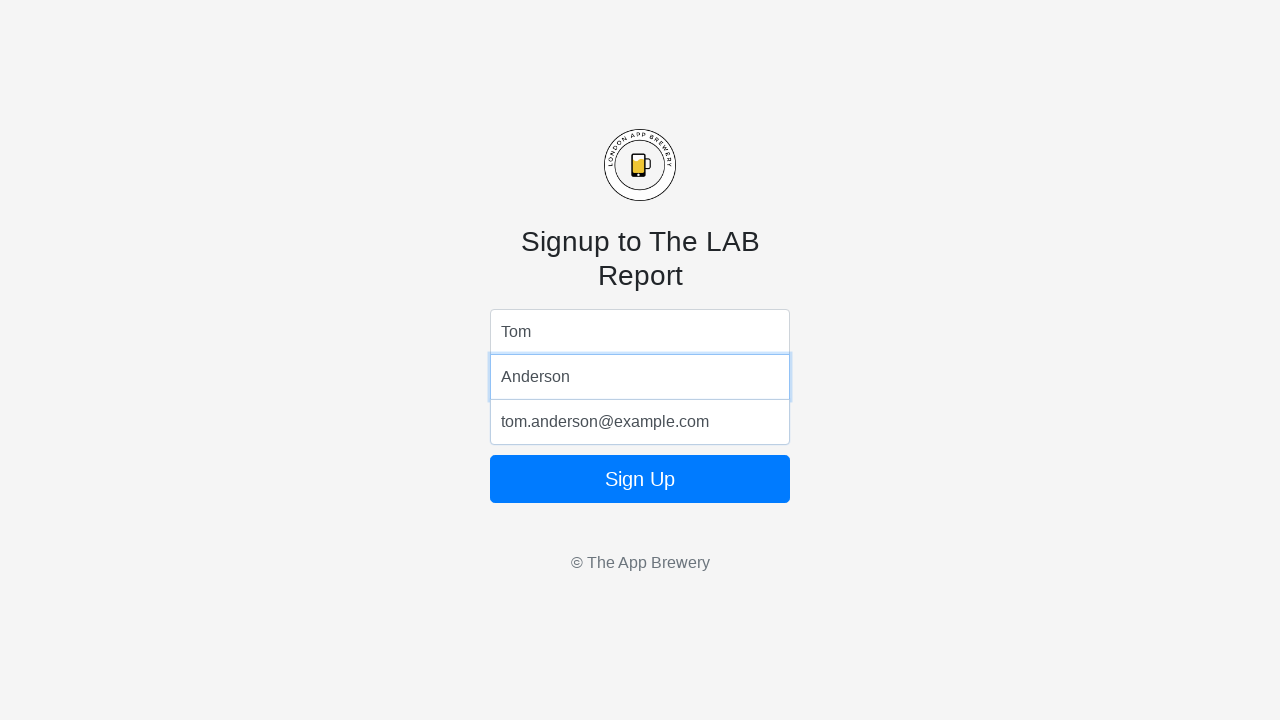

Clicked Sign Up button at (640, 479) on xpath=//button[text()='Sign Up']
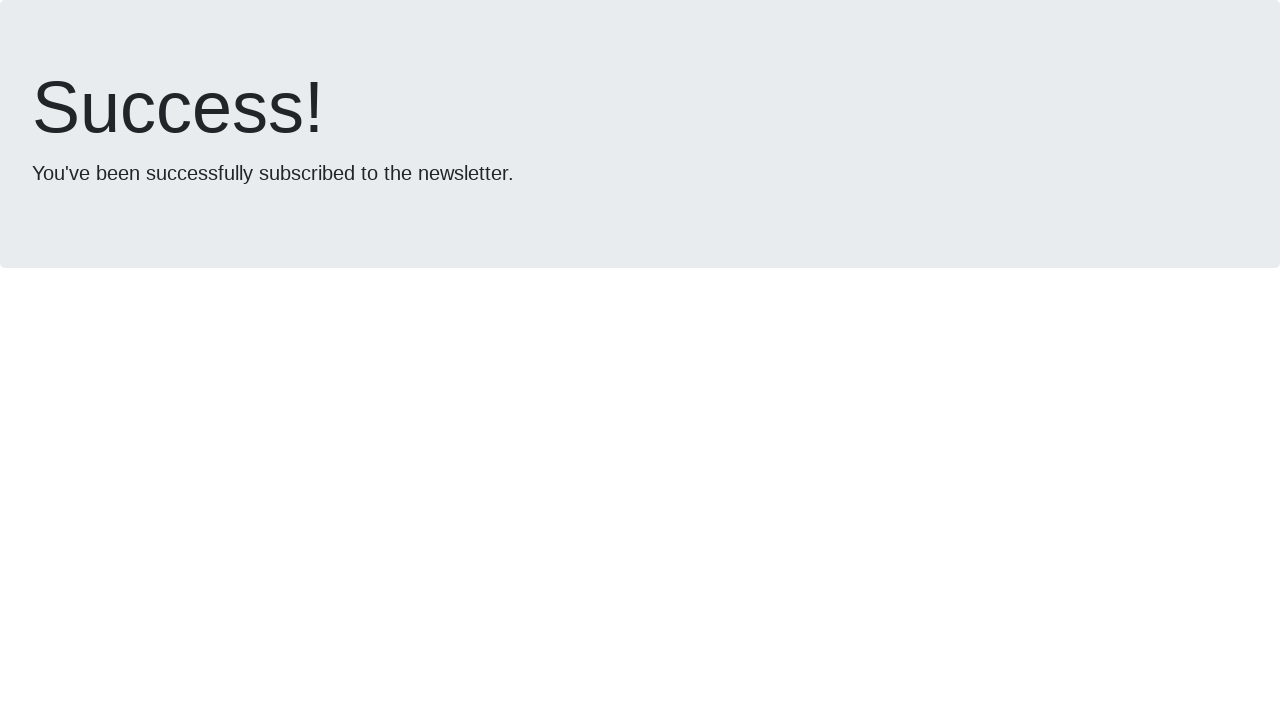

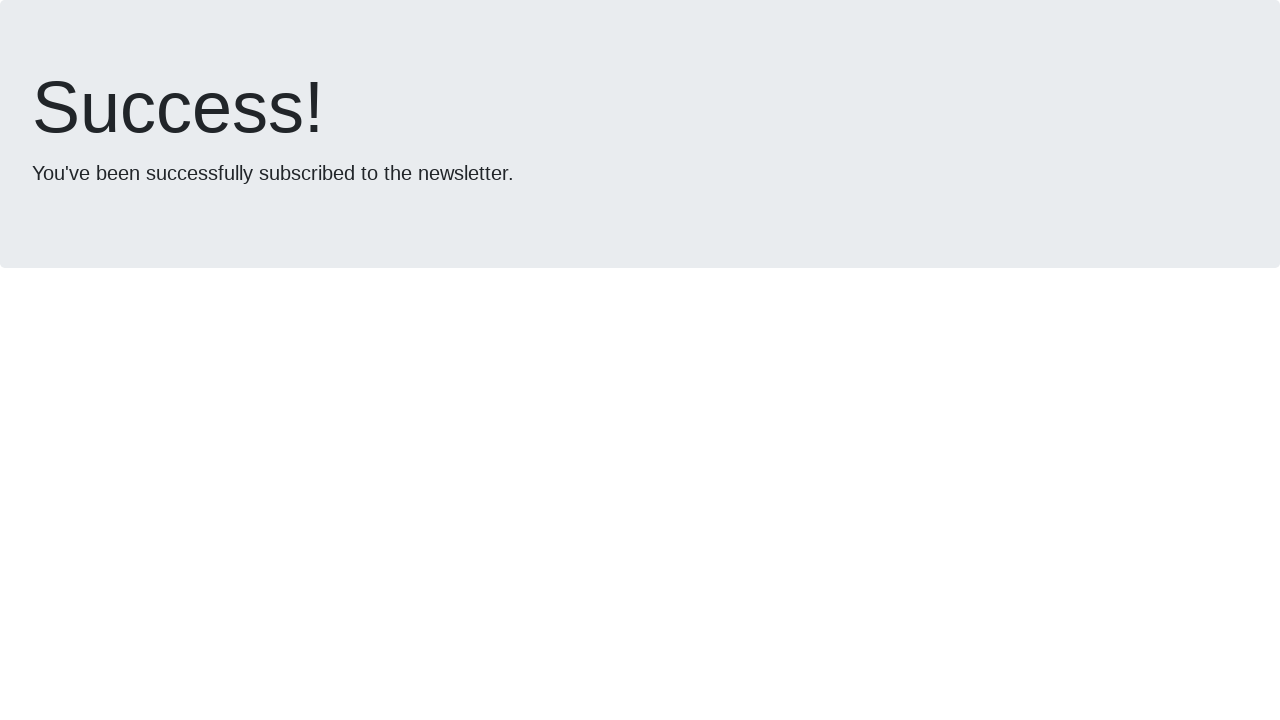